Tests opening a new browser tab by clicking a link and switching to the newly opened window to verify the page title changes

Starting URL: https://the-internet.herokuapp.com/windows

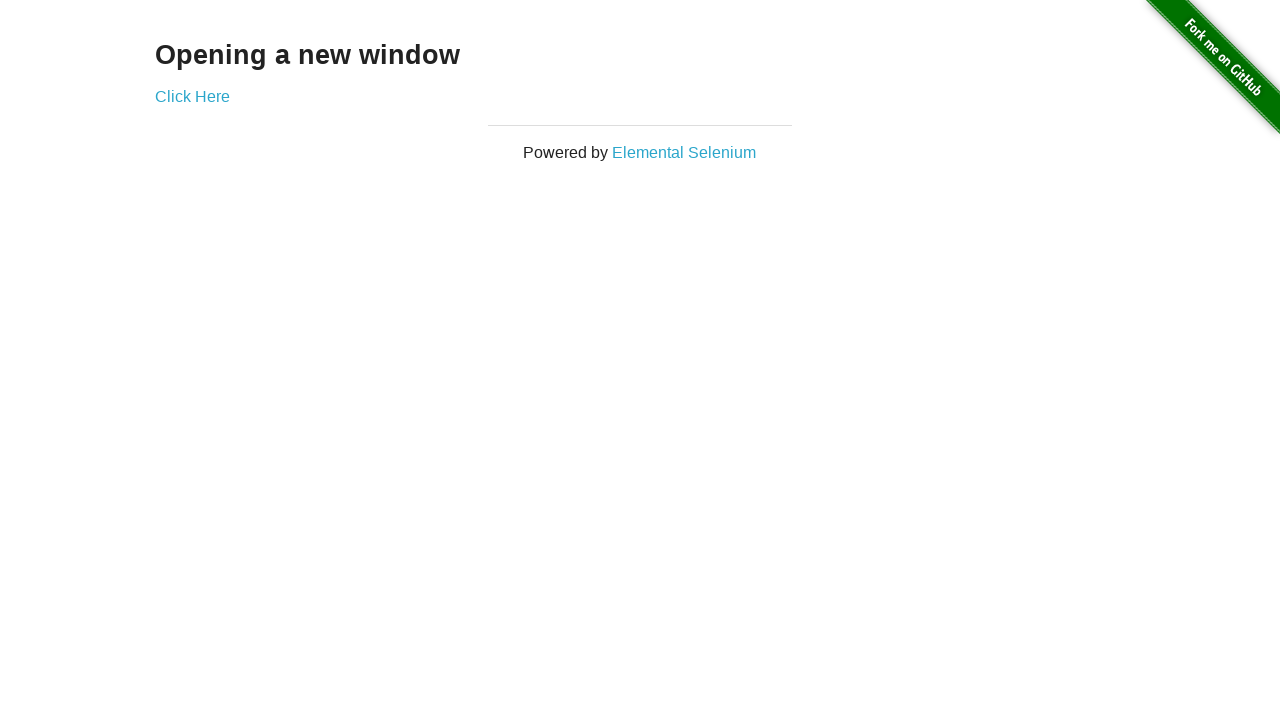

Retrieved initial page title
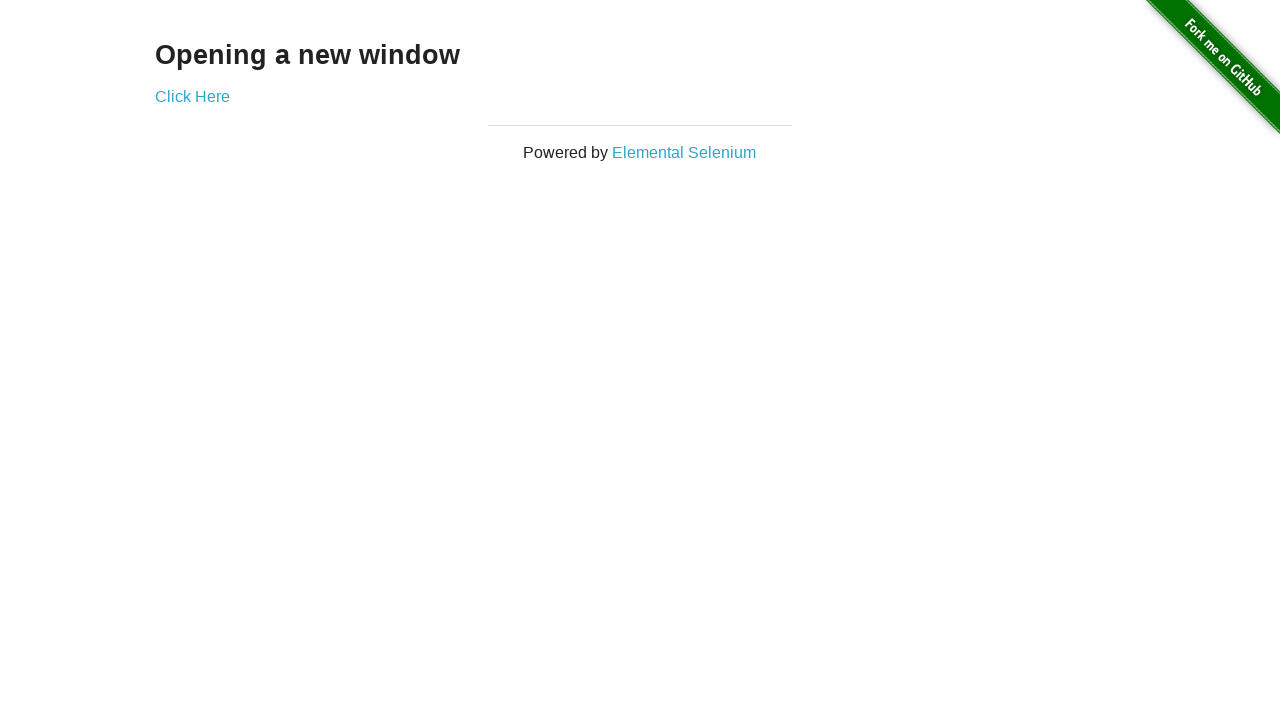

Clicked 'Click Here' link to open new tab at (192, 96) on xpath=//a[text()='Click Here']
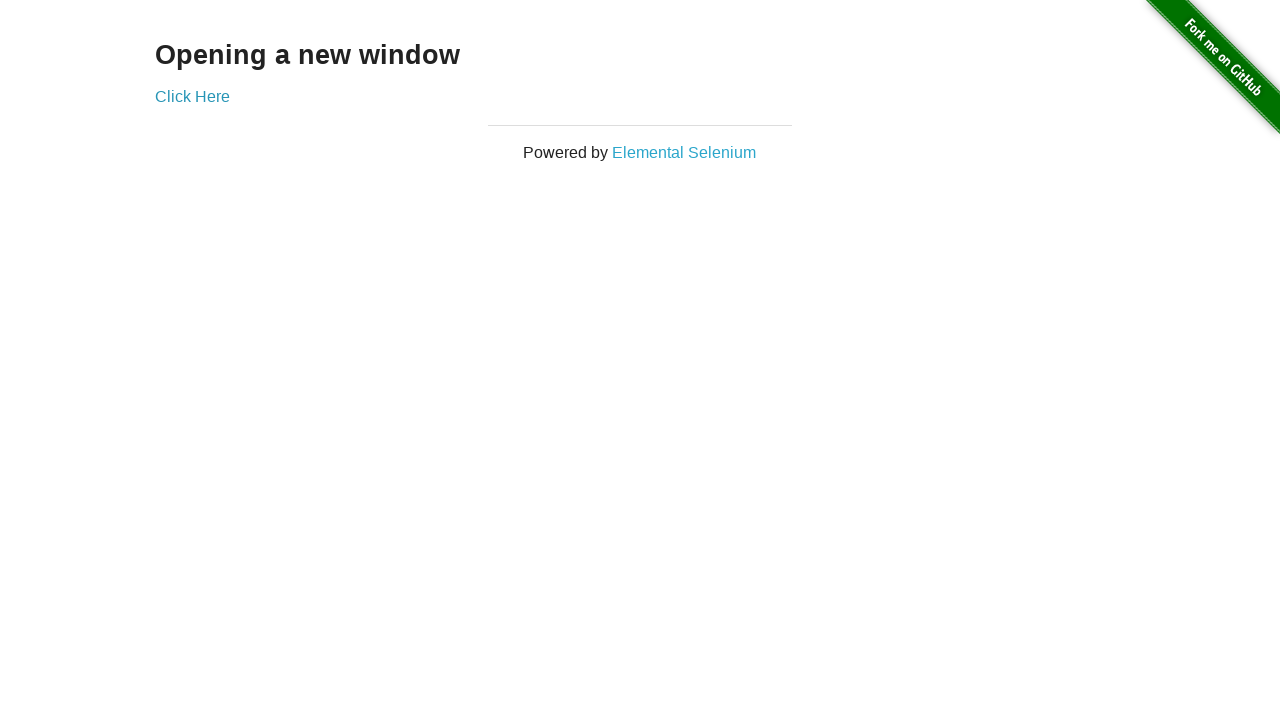

New tab opened and loaded
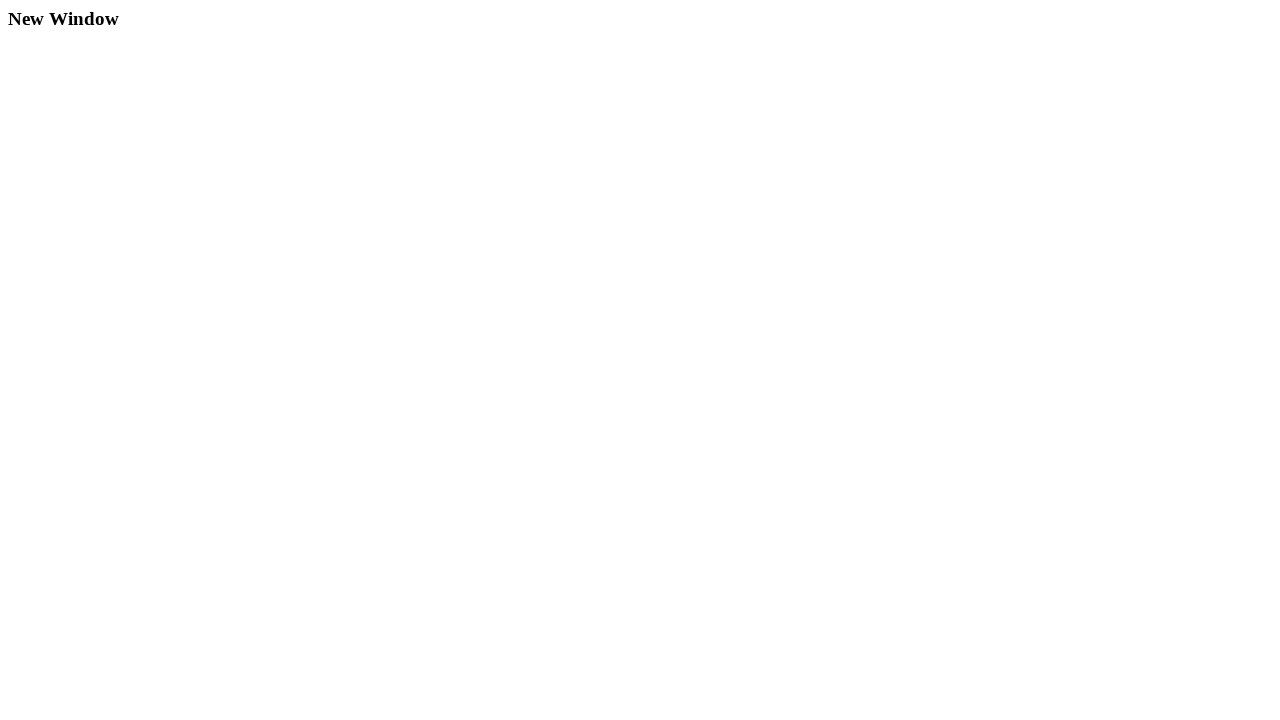

Retrieved new tab's page title
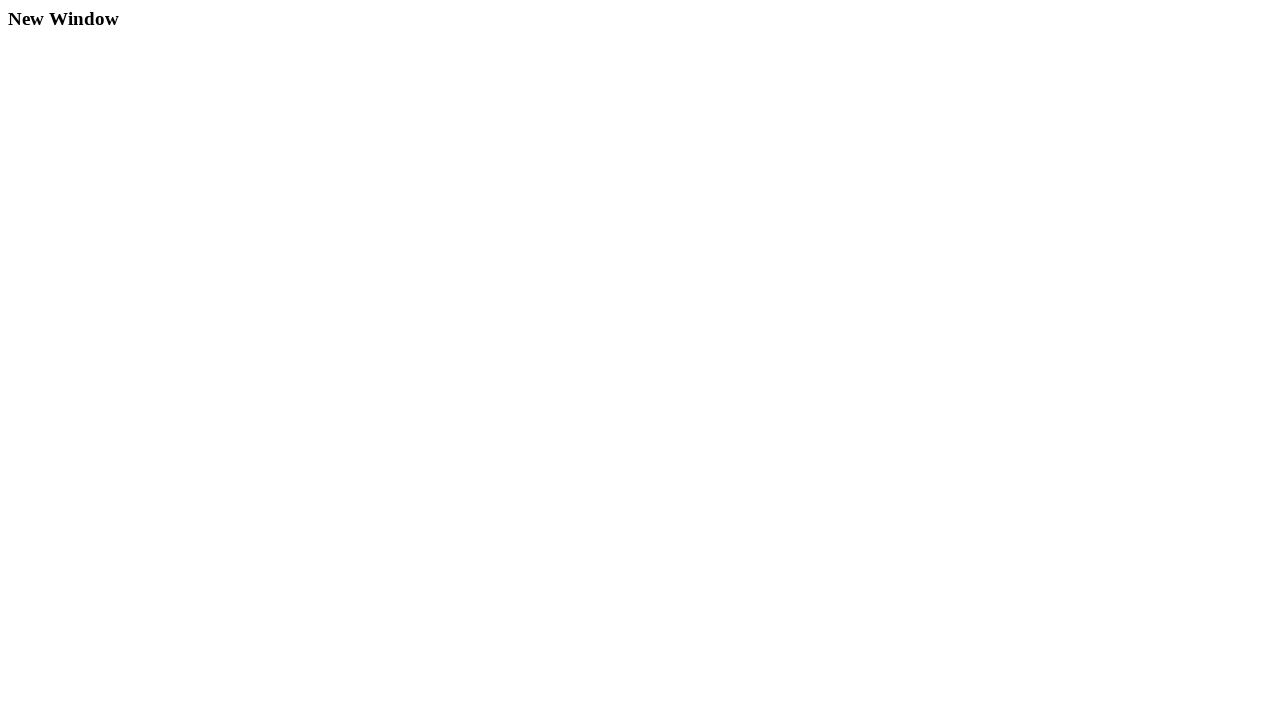

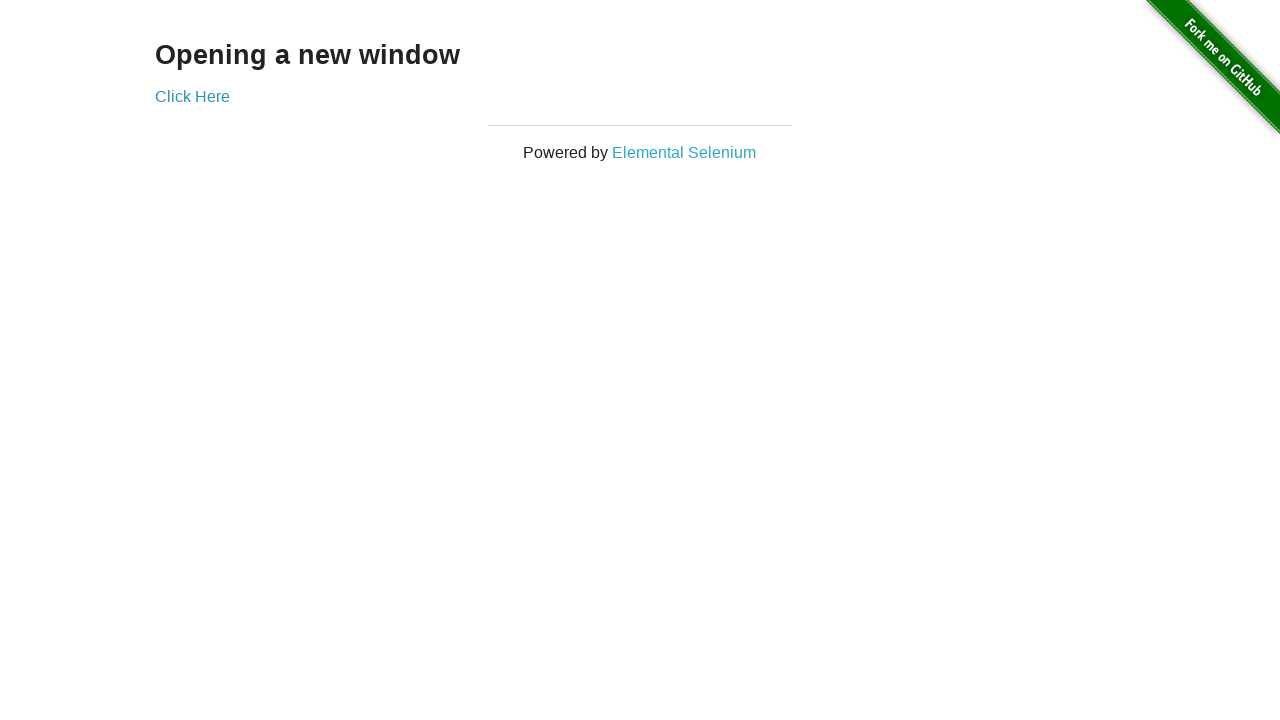